Tests form interactions by randomly selecting a checkbox, using its label to select from a dropdown and fill a text field, then verifying the label appears in an alert

Starting URL: https://qaclickacademy.com/practice.php

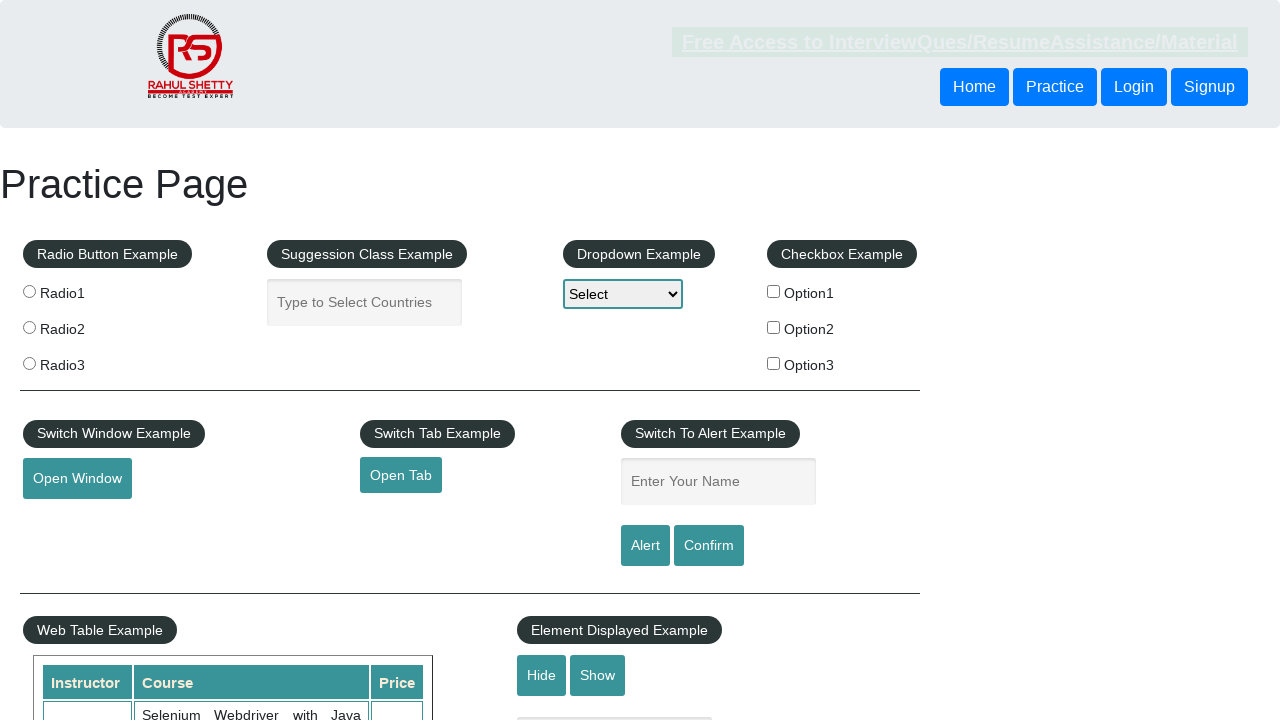

Retrieved all checkbox labels from the form
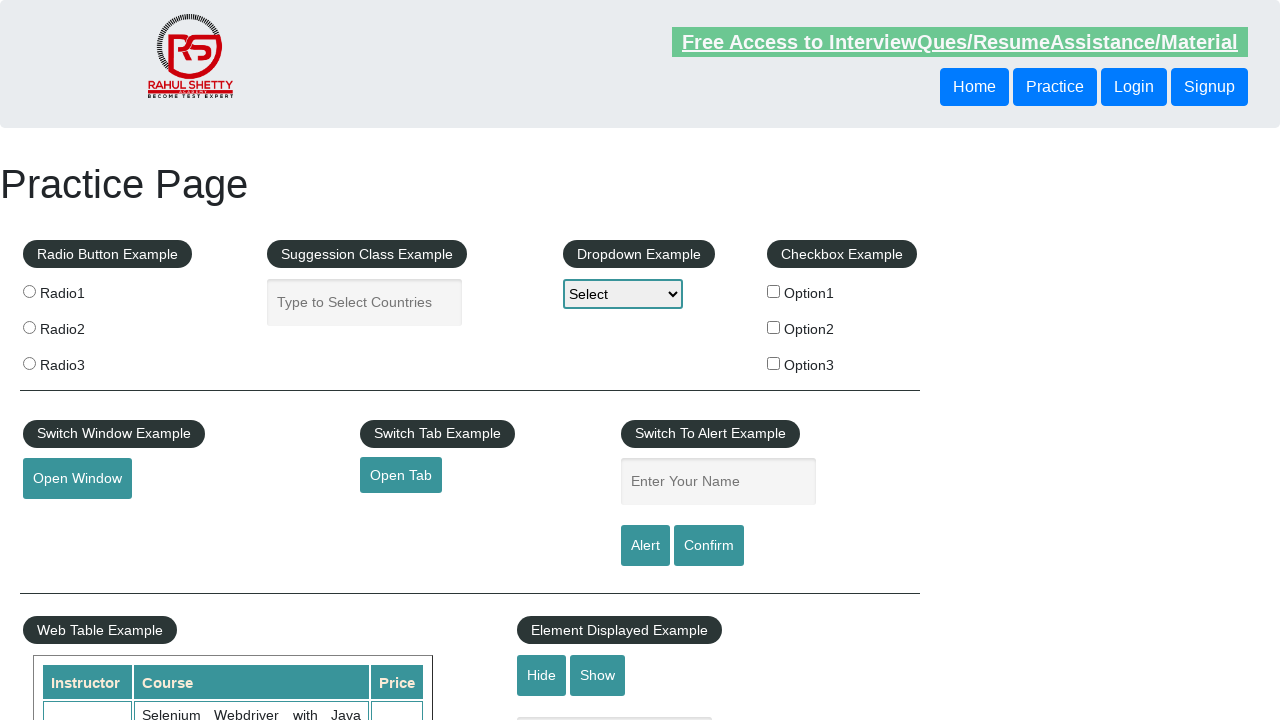

Randomly selected checkbox index 1
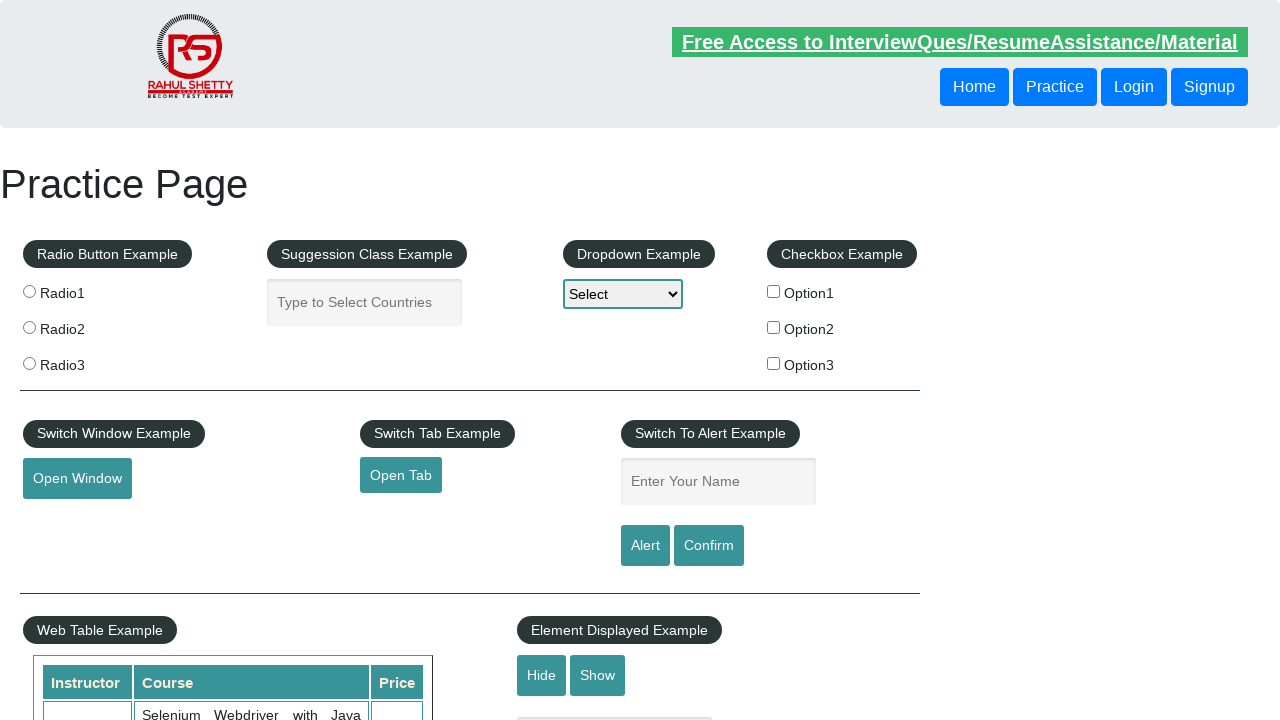

Retrieved the selected checkbox element
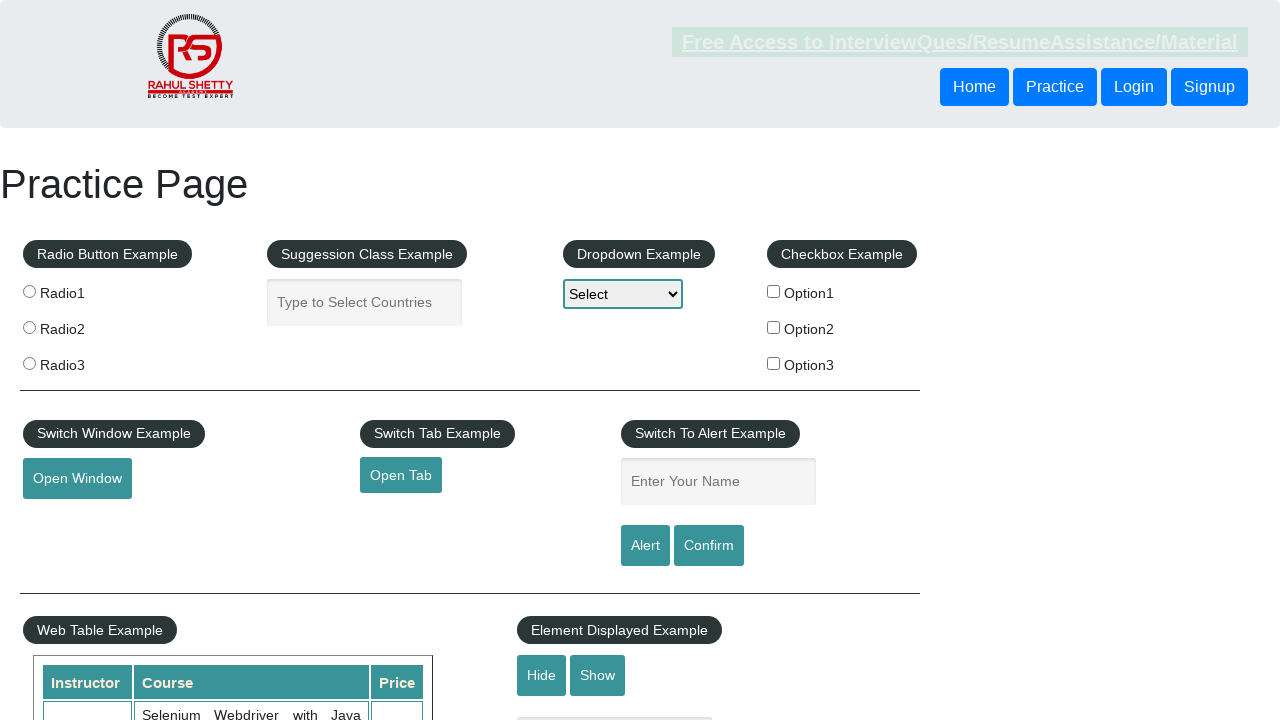

Clicked checkbox at index 1 at (774, 327) on xpath=//div[@id='checkbox-example']//label >> nth=1 >> input
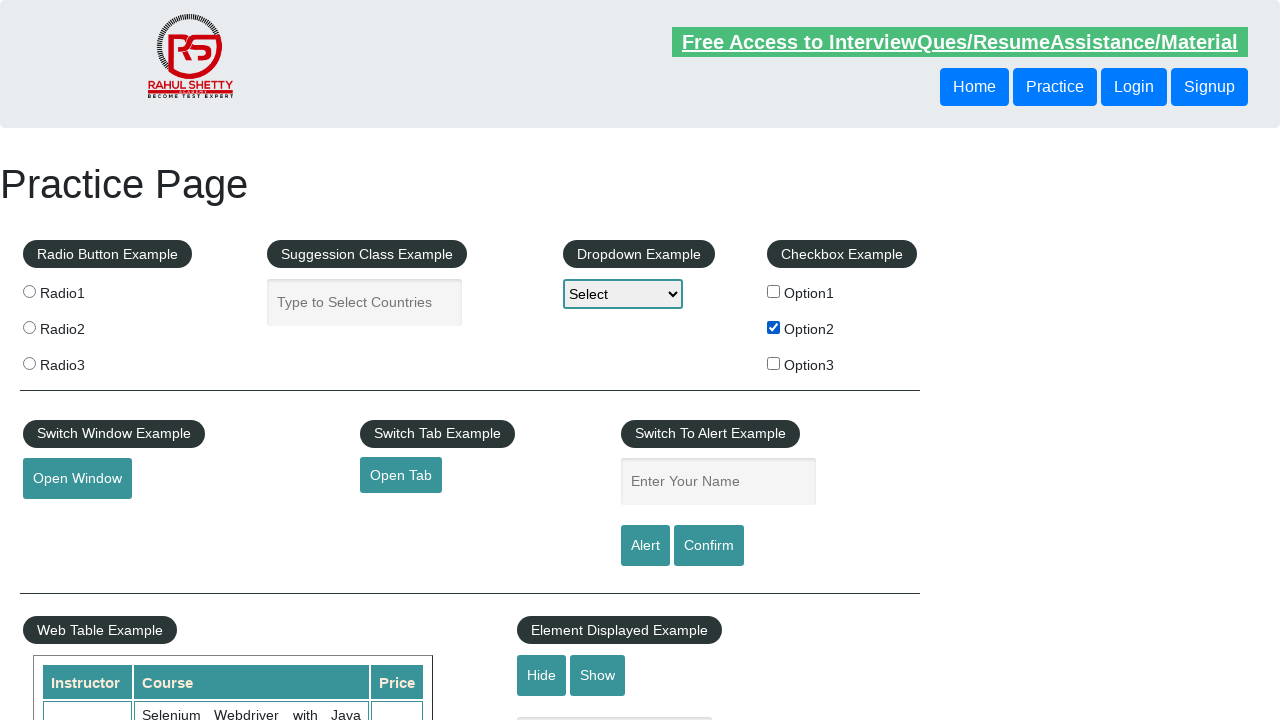

Retrieved checkbox label text: 'Option2'
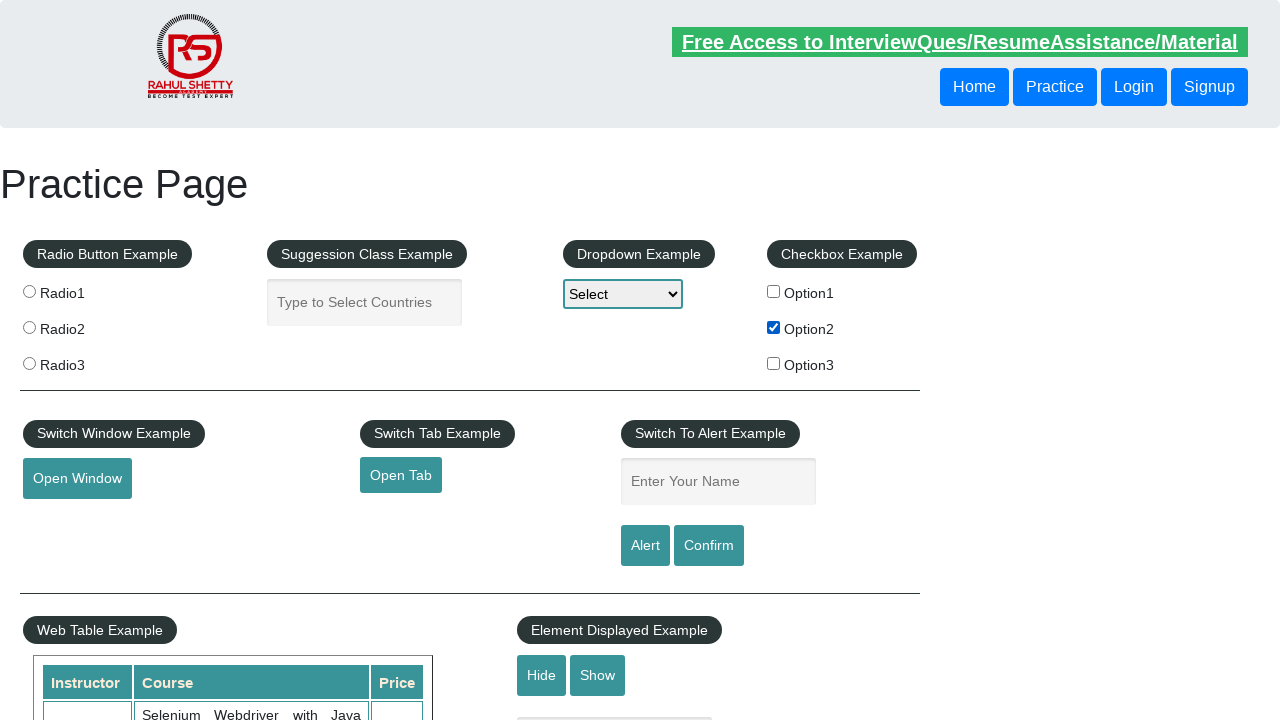

Selected 'Option2' from dropdown on #dropdown-class-example
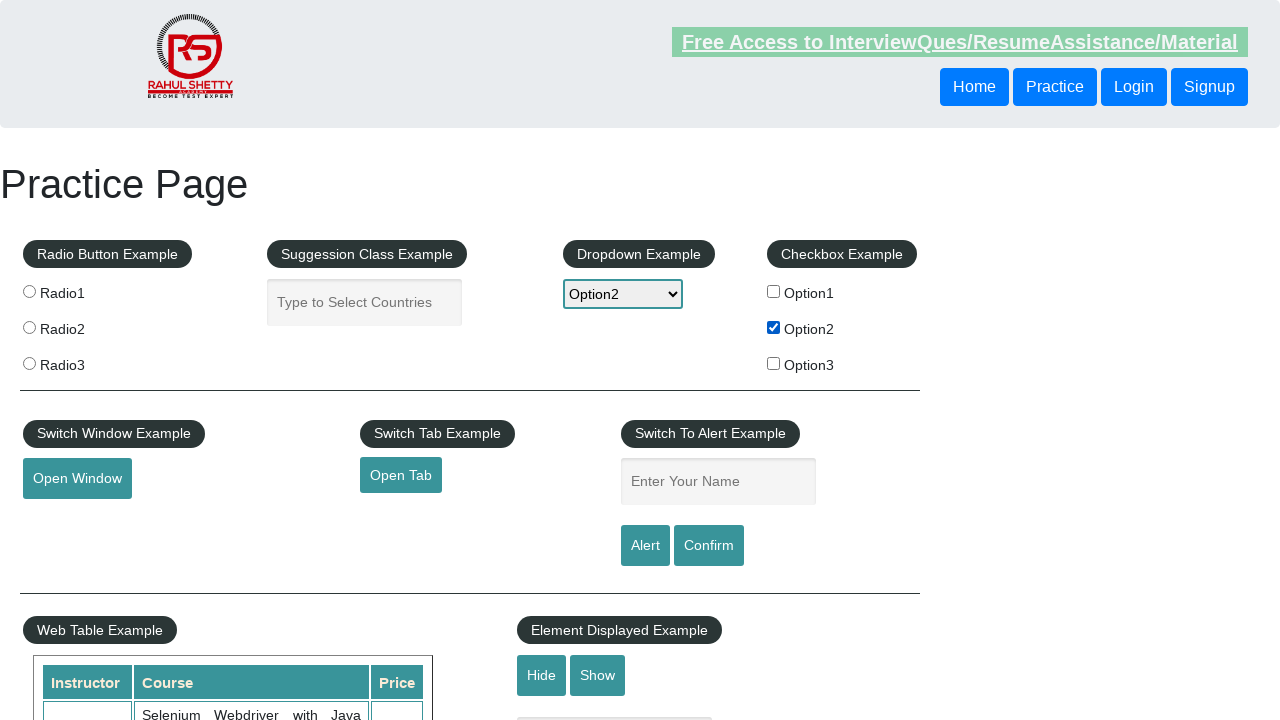

Filled name field with 'Option2' on #name
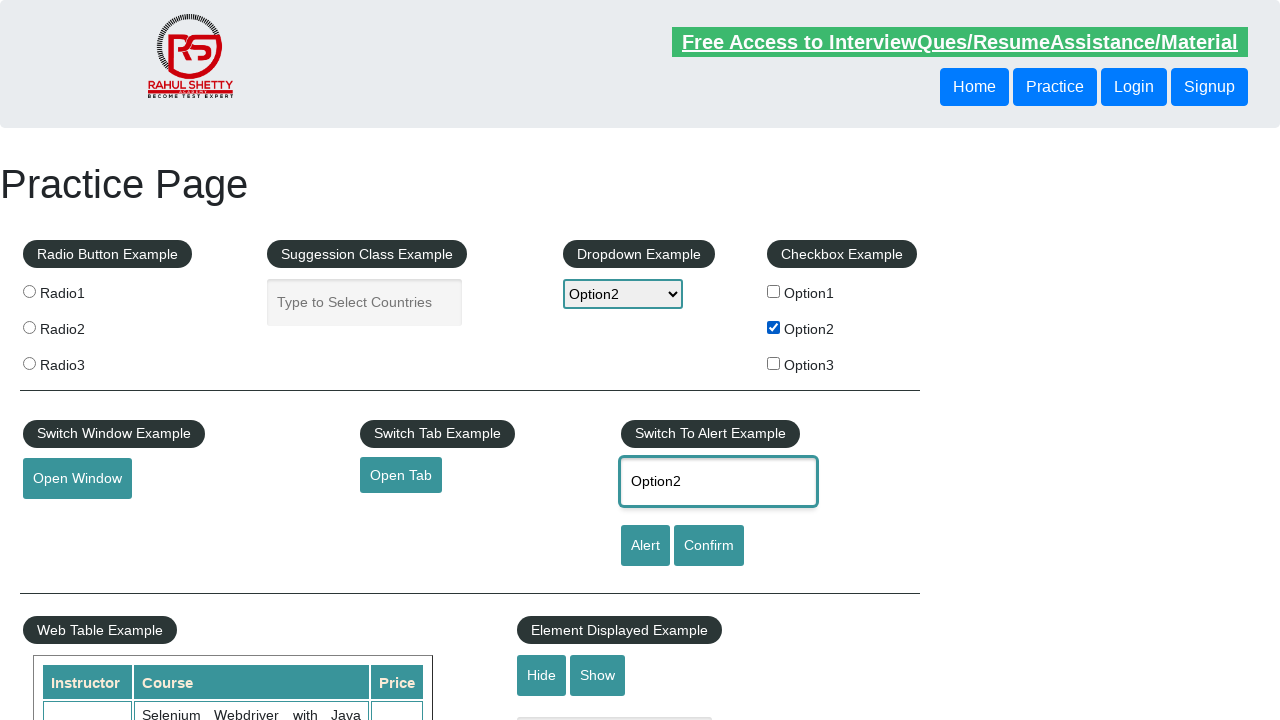

Clicked alert button at (645, 546) on #alertbtn
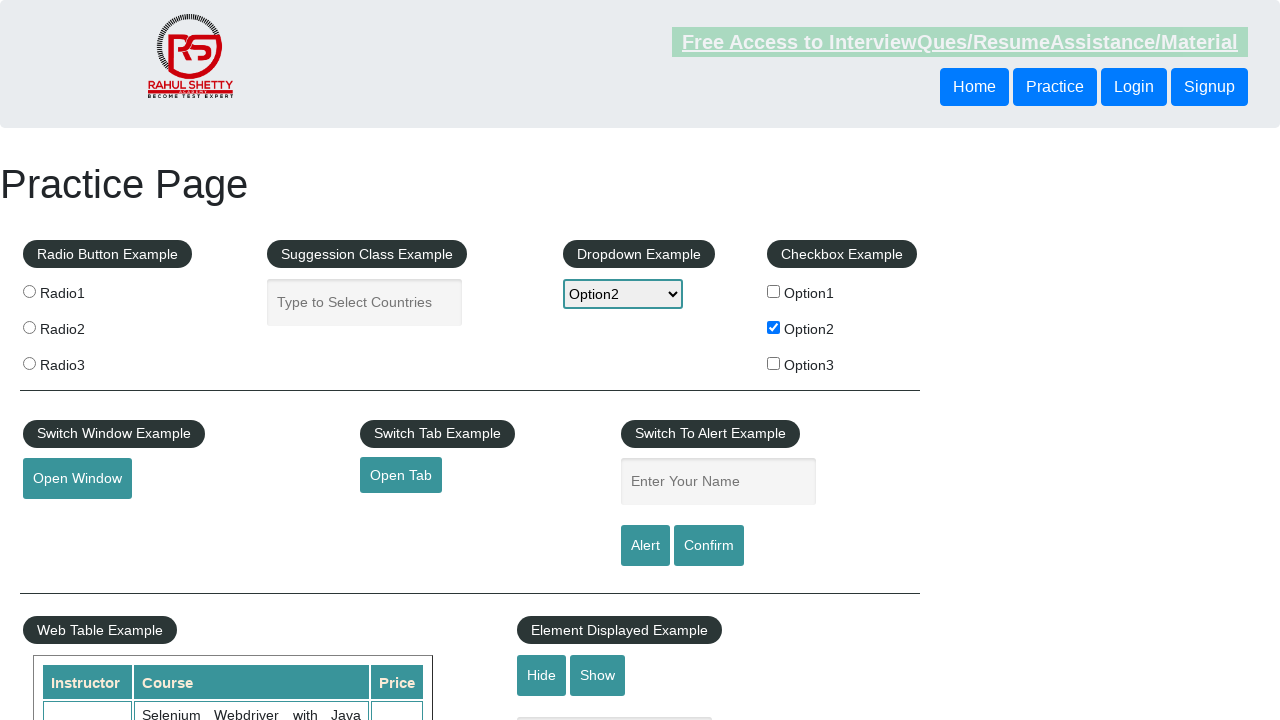

Alert dialog handled and accepted with text: 'Option2'
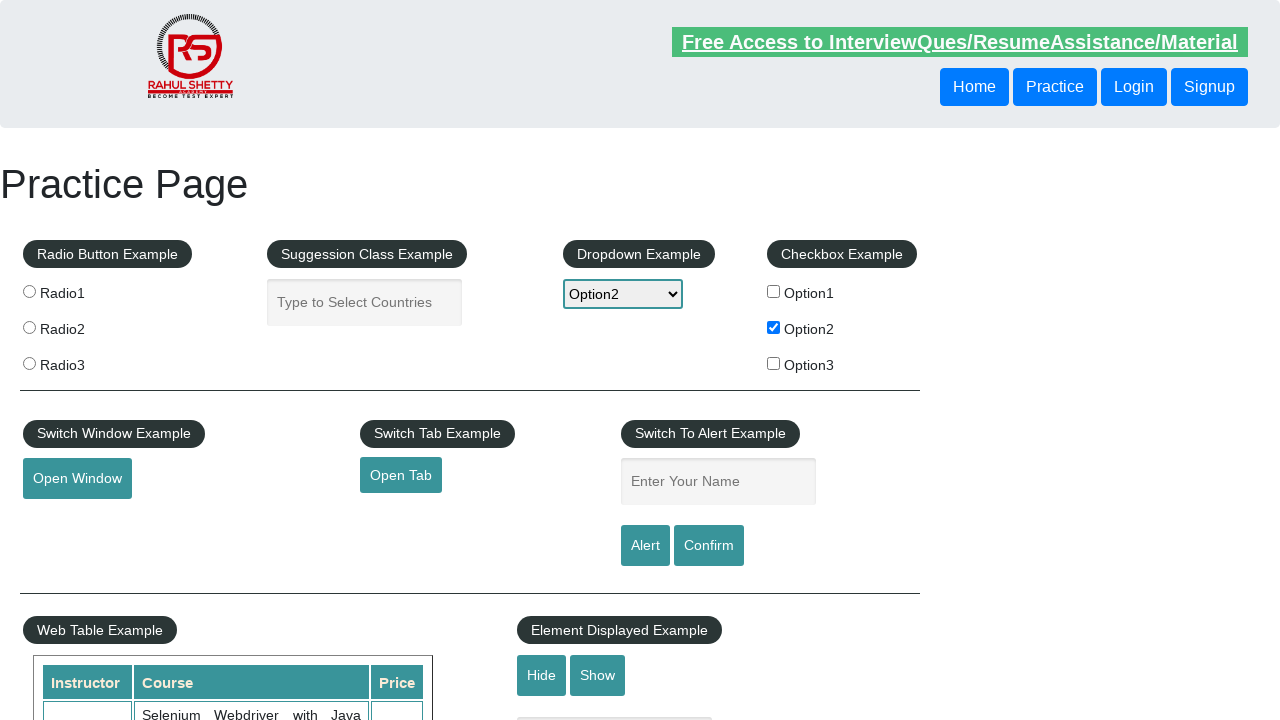

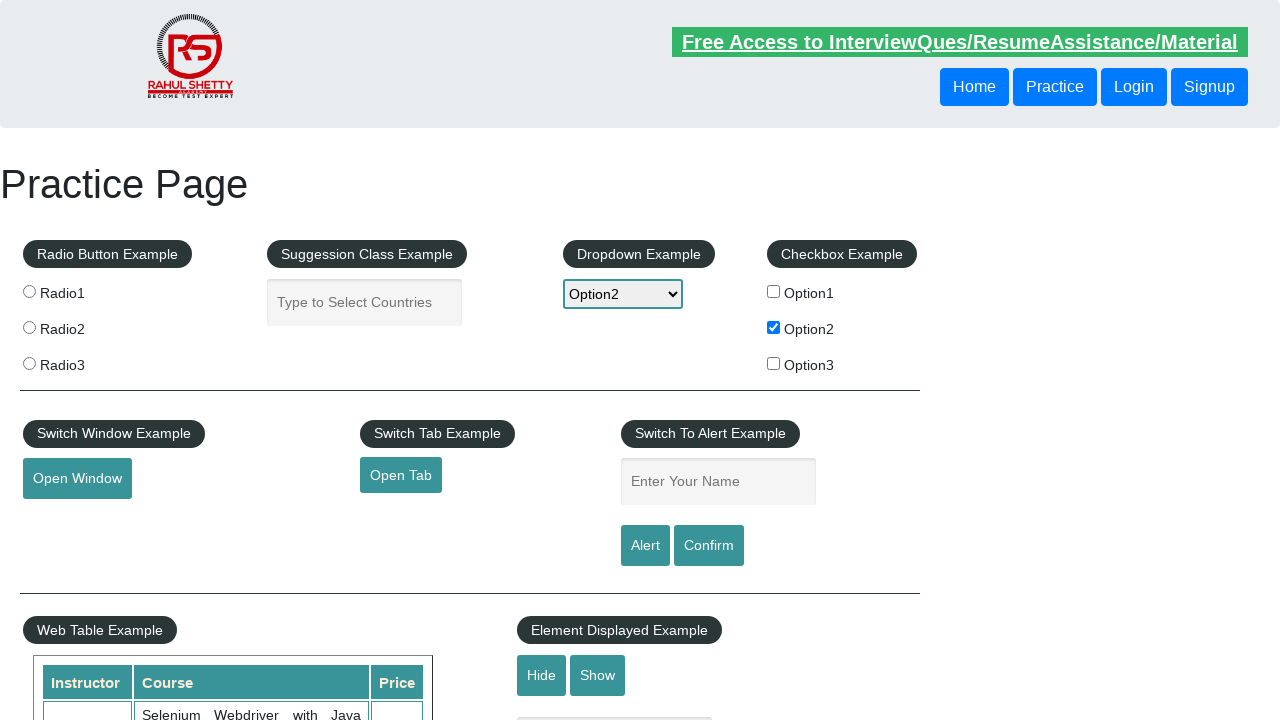